Tests multiple window handling by clicking a link that opens a new window, switching to the new window, and verifying the title changes from "Windows" to "New Window".

Starting URL: https://practice.cydeo.com/windows

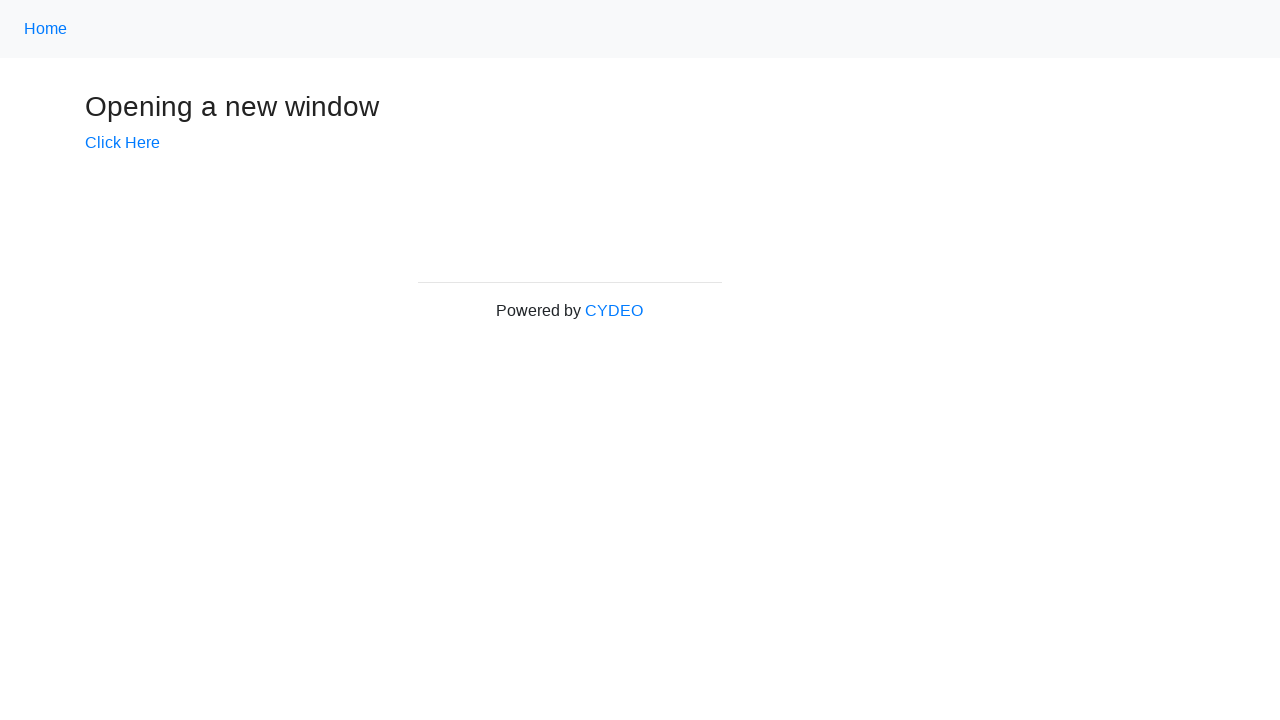

Verified initial page title is 'Windows'
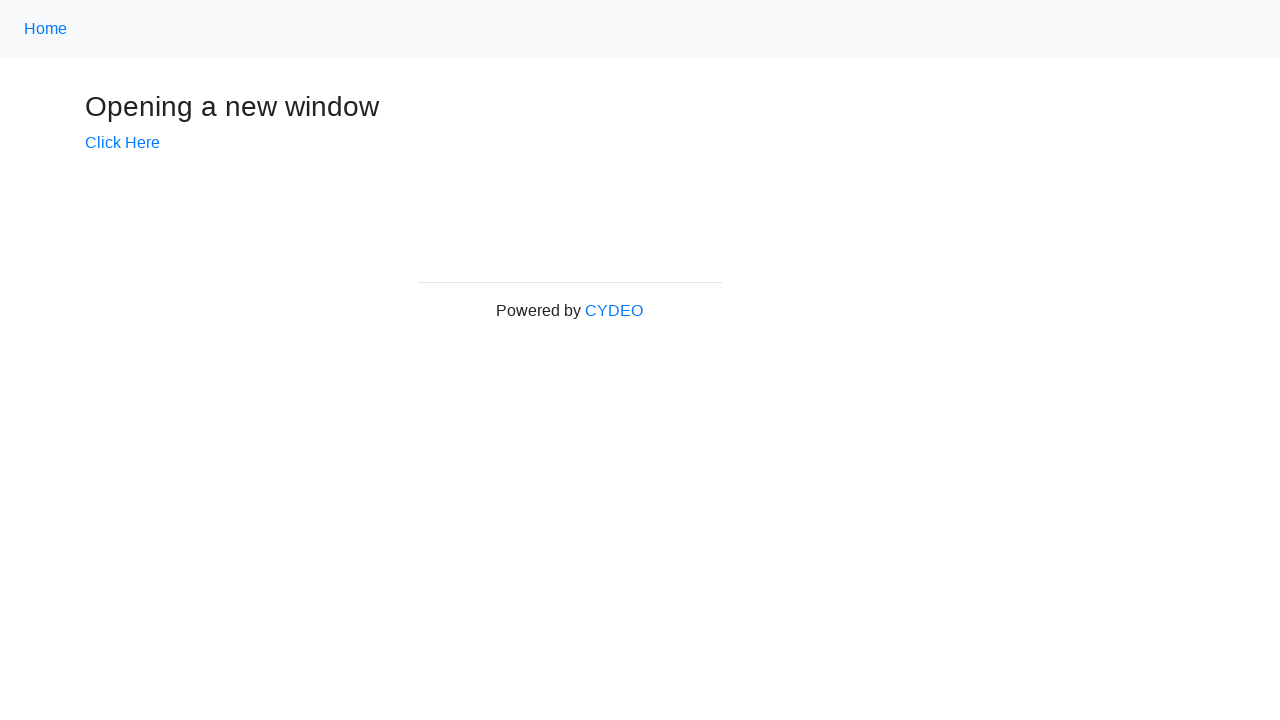

Clicked 'Click Here' link to open new window at (122, 143) on text=Click Here
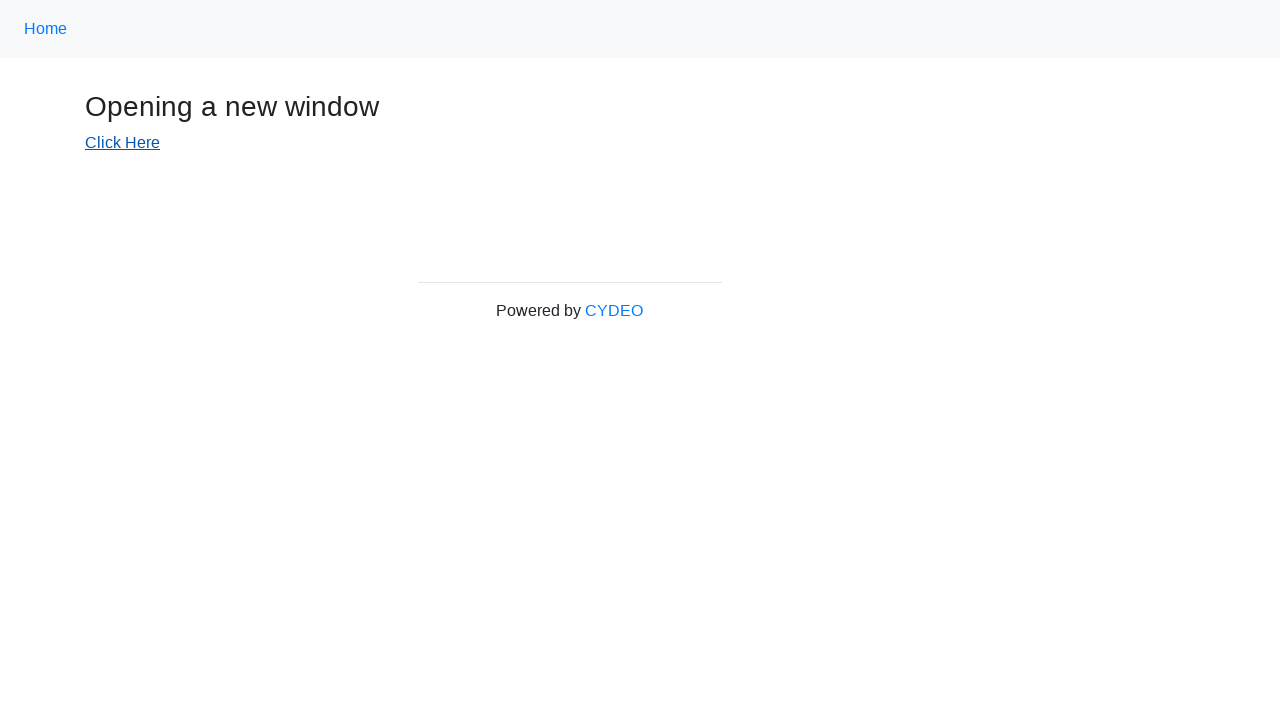

Captured new window/page object
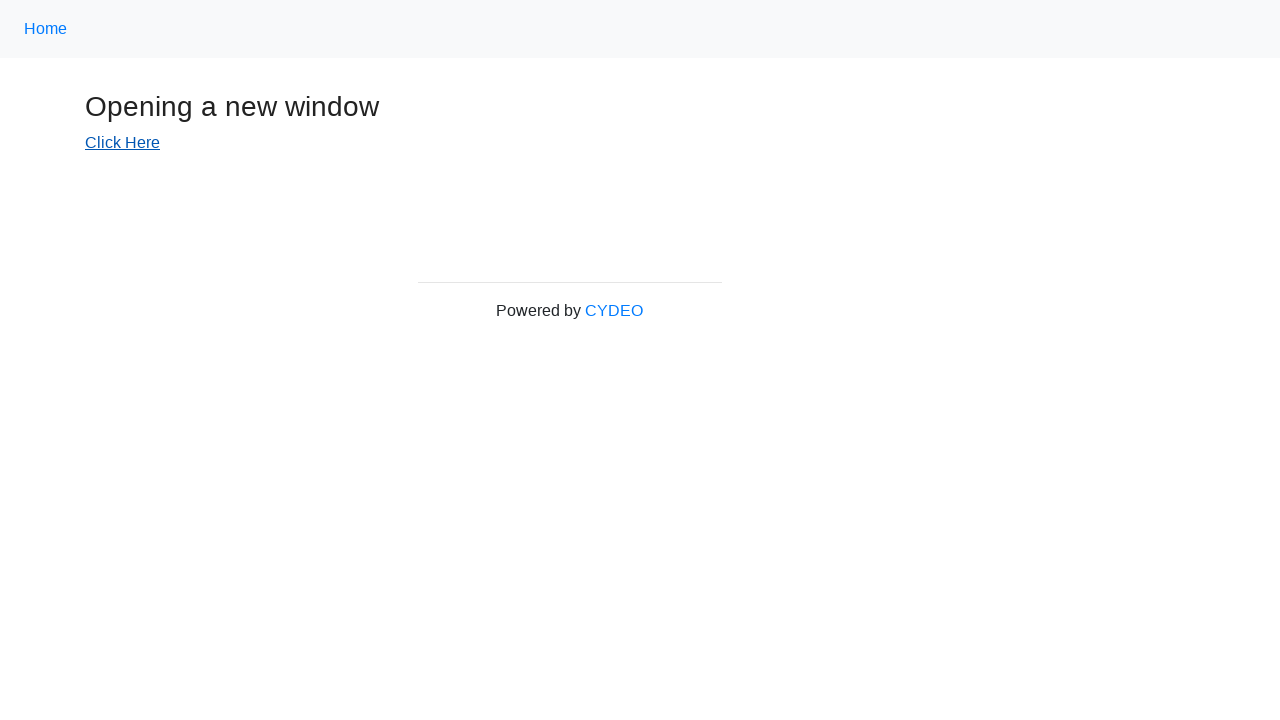

New page finished loading
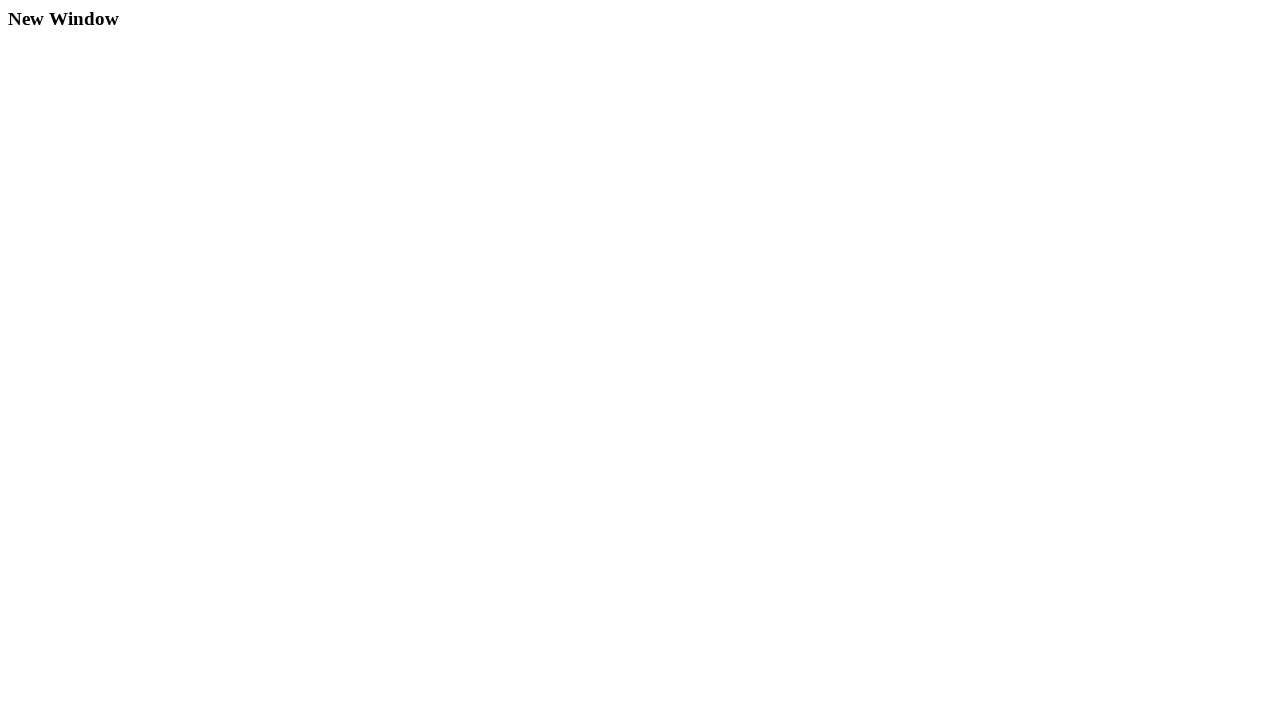

Verified new window title is 'New Window'
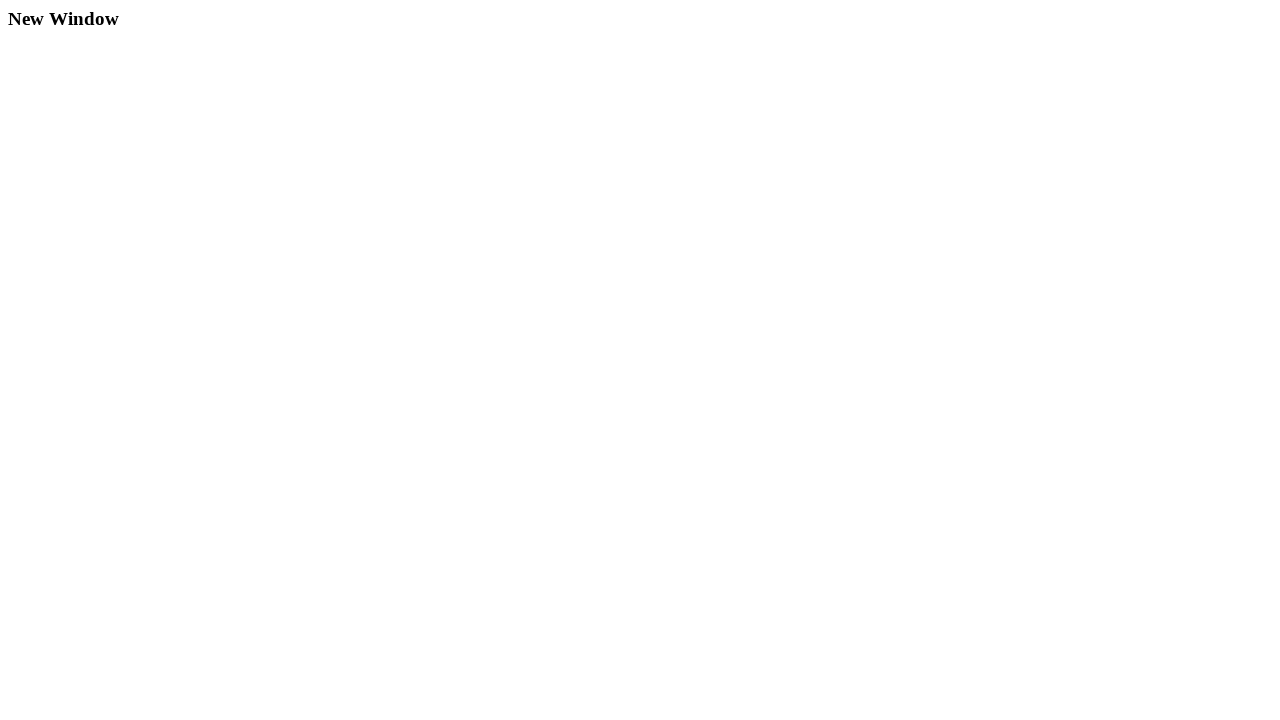

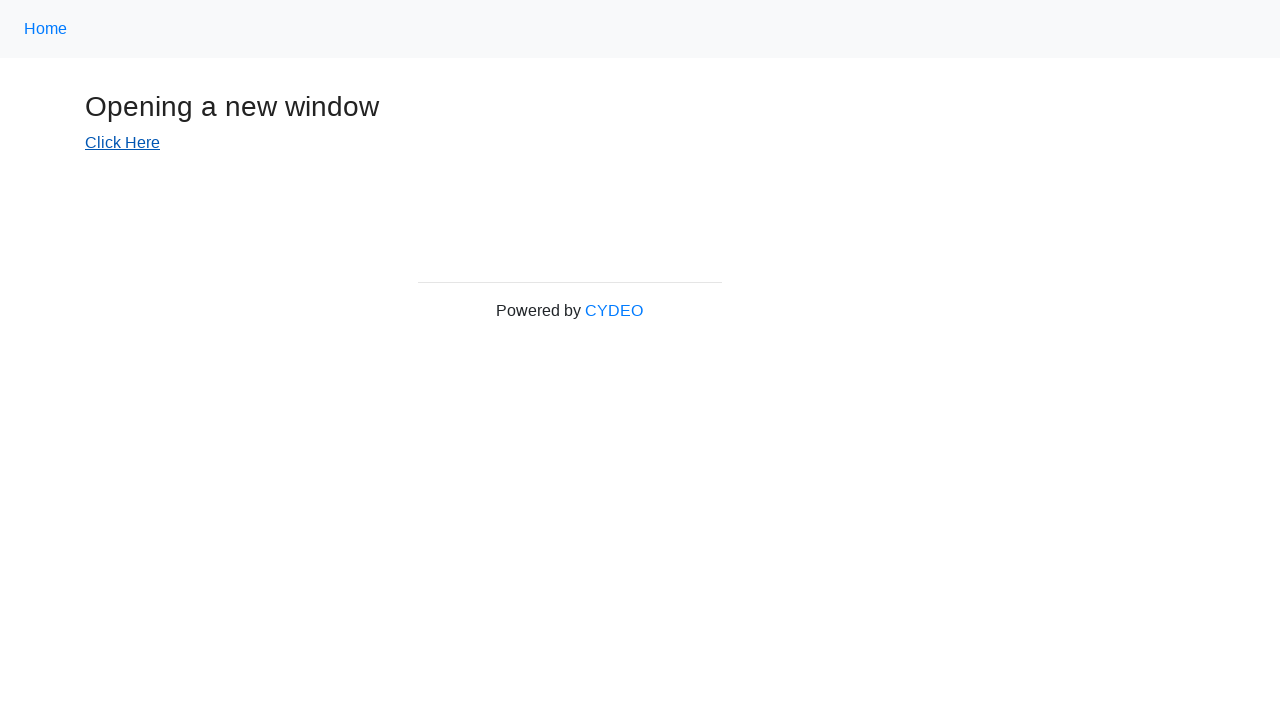